Tests double-click functionality by double-clicking an element that triggers an alert, then accepts the alert

Starting URL: https://krninformatix.com/selenium/testing.html

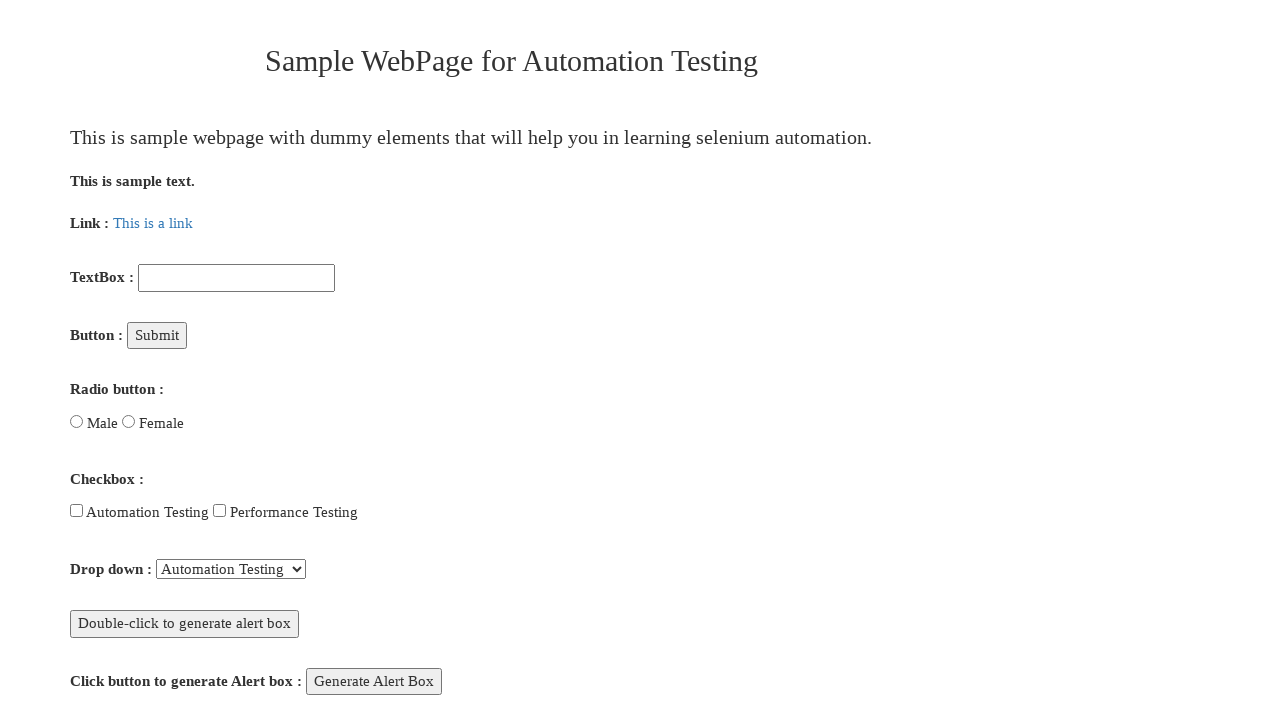

Located the double-click button element with ID 'dblClkBtn'
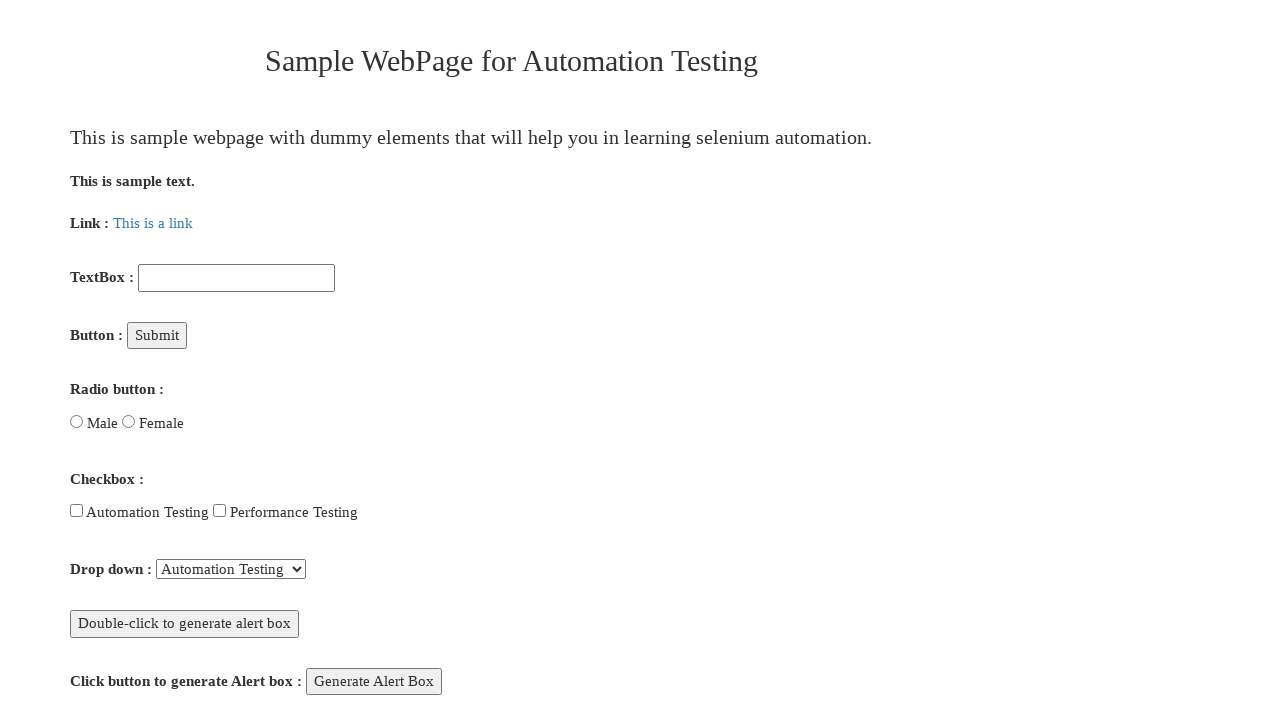

Confirmed the double-click button element is visible
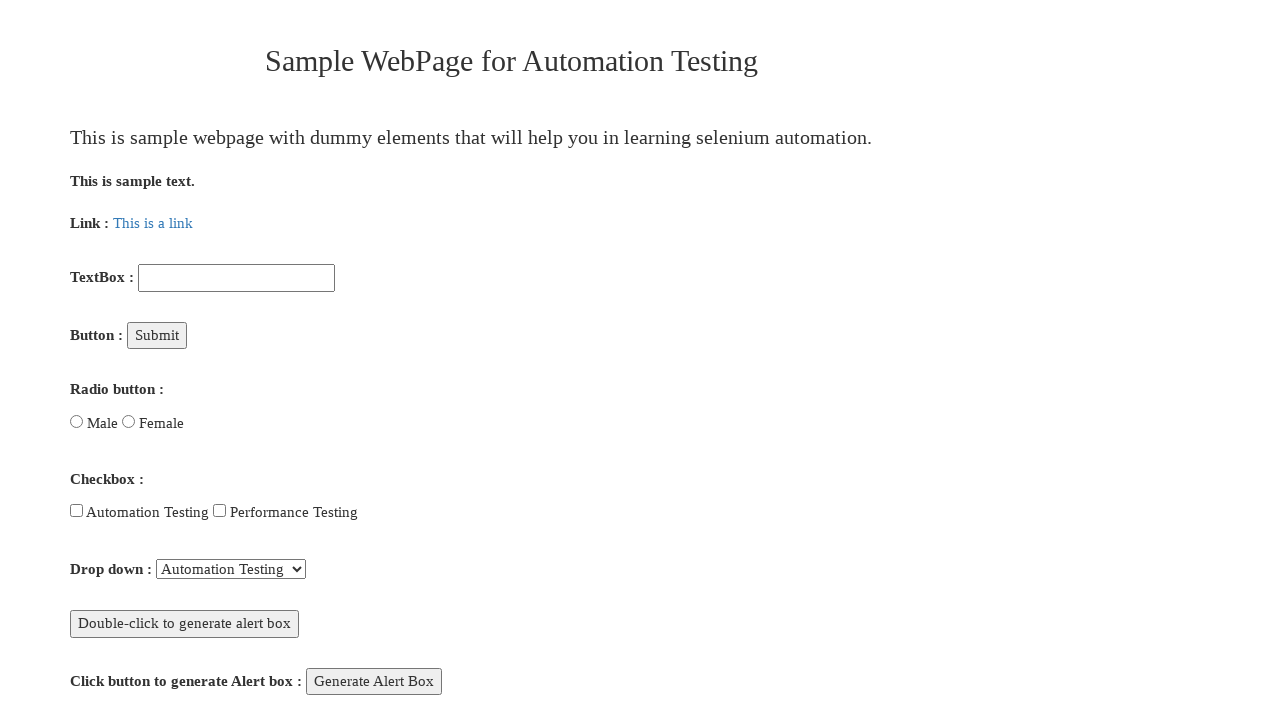

Set up alert dialog handler to automatically accept alerts
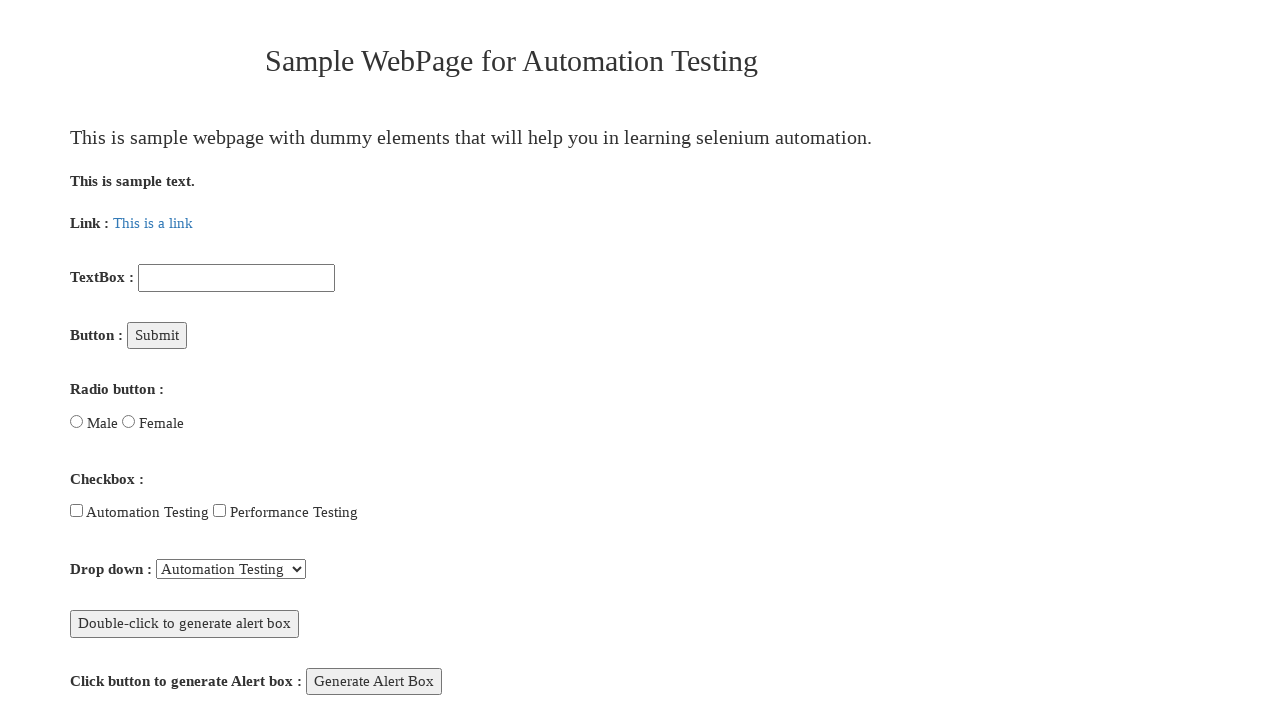

Double-clicked the button element to trigger the alert at (184, 624) on #dblClkBtn
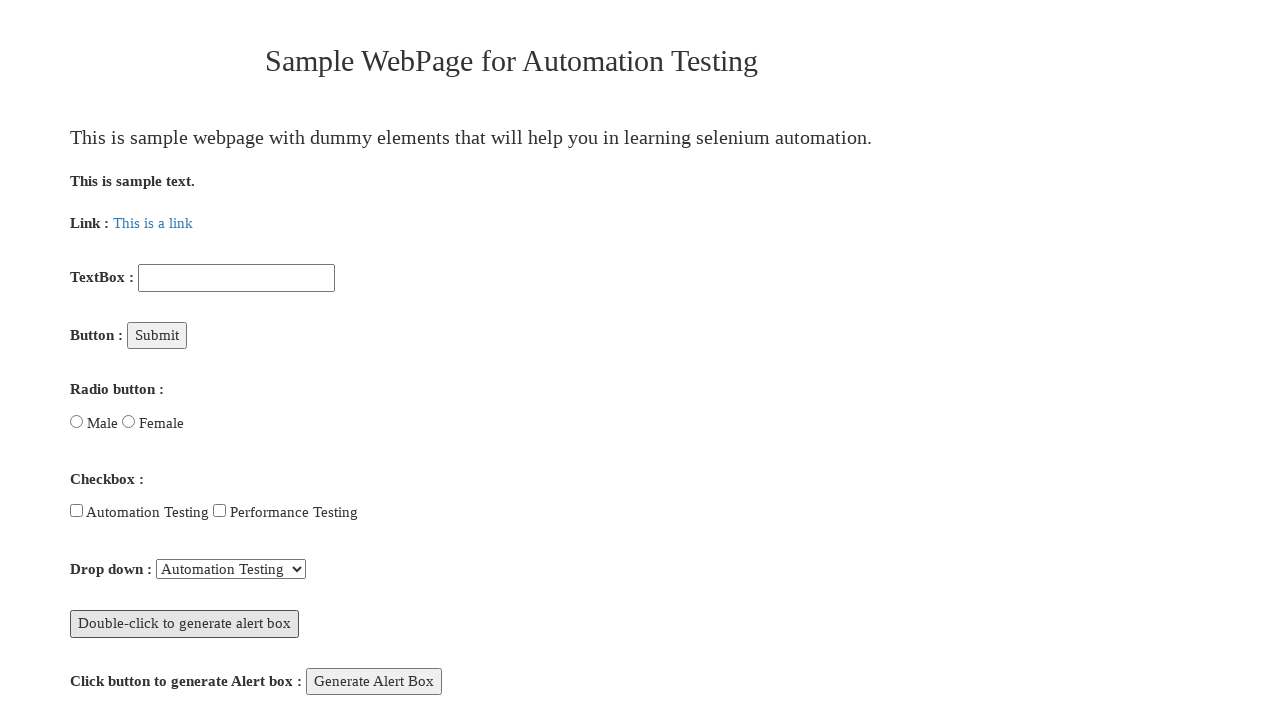

Waited for the alert to be processed and accepted
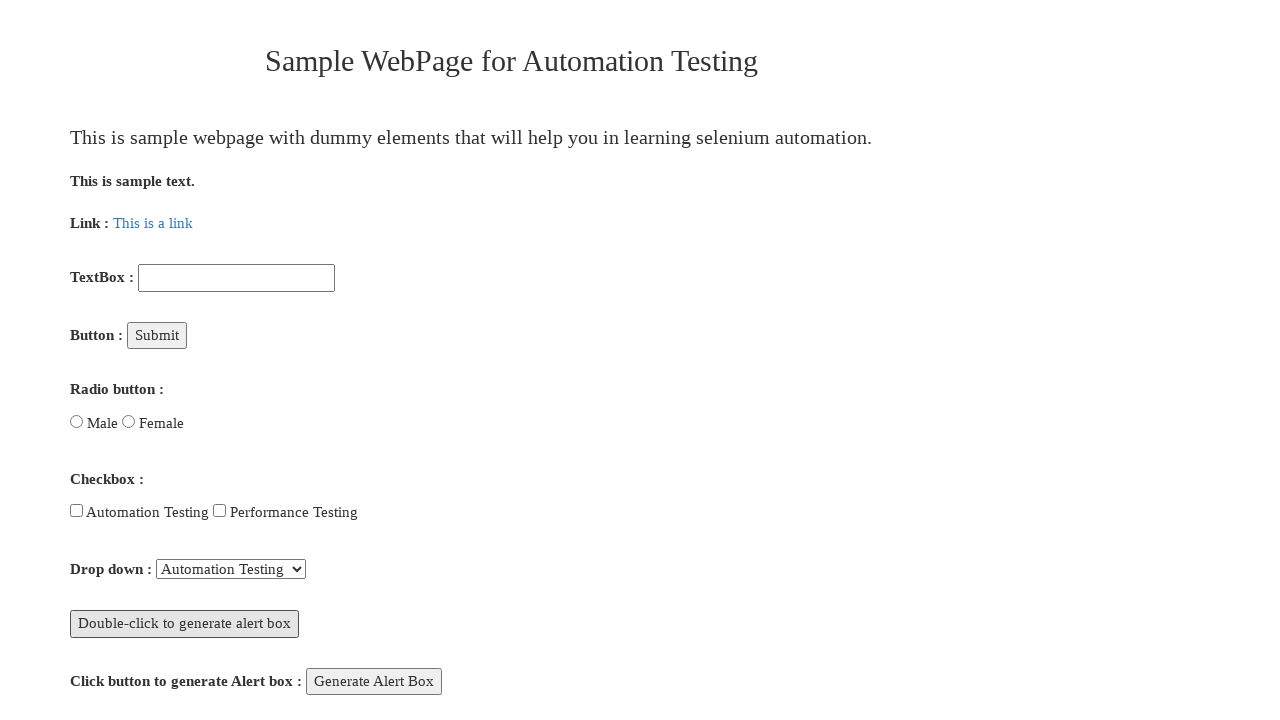

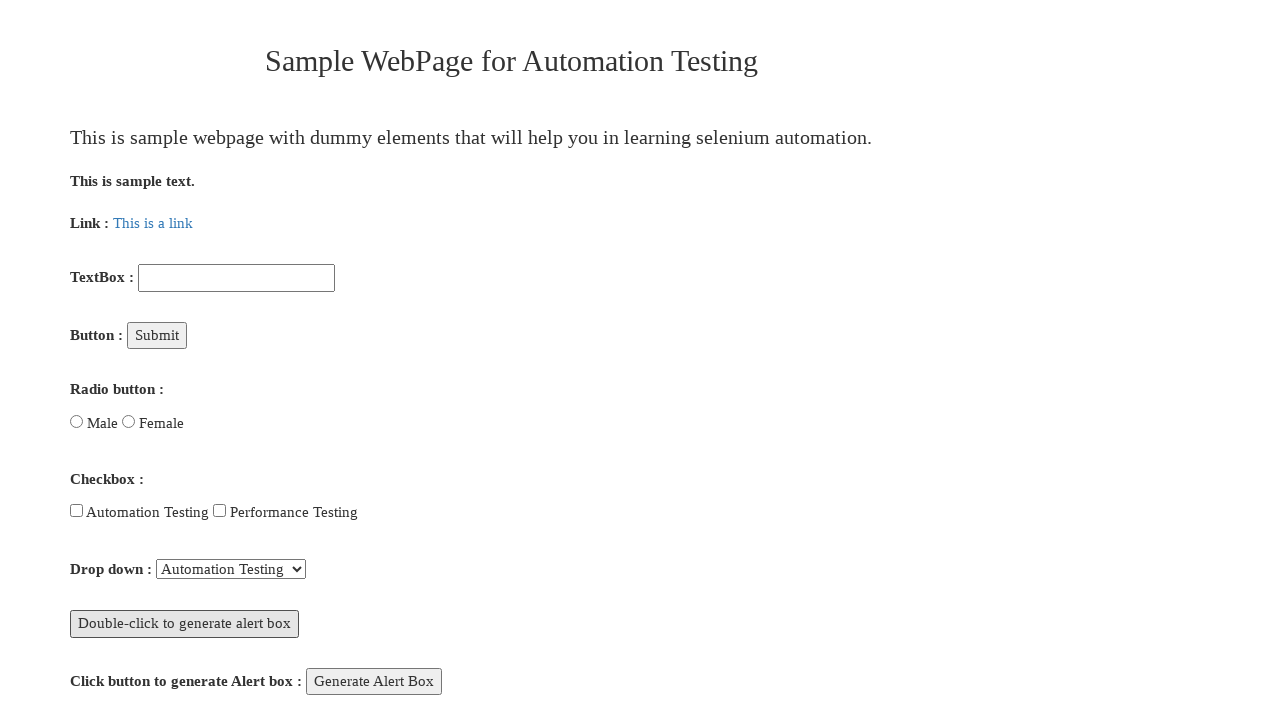